Tests explicit wait functionality by waiting for a verify button to become clickable, clicking it, and verifying a success message.

Starting URL: https://suninjuly.github.io/wait2.html

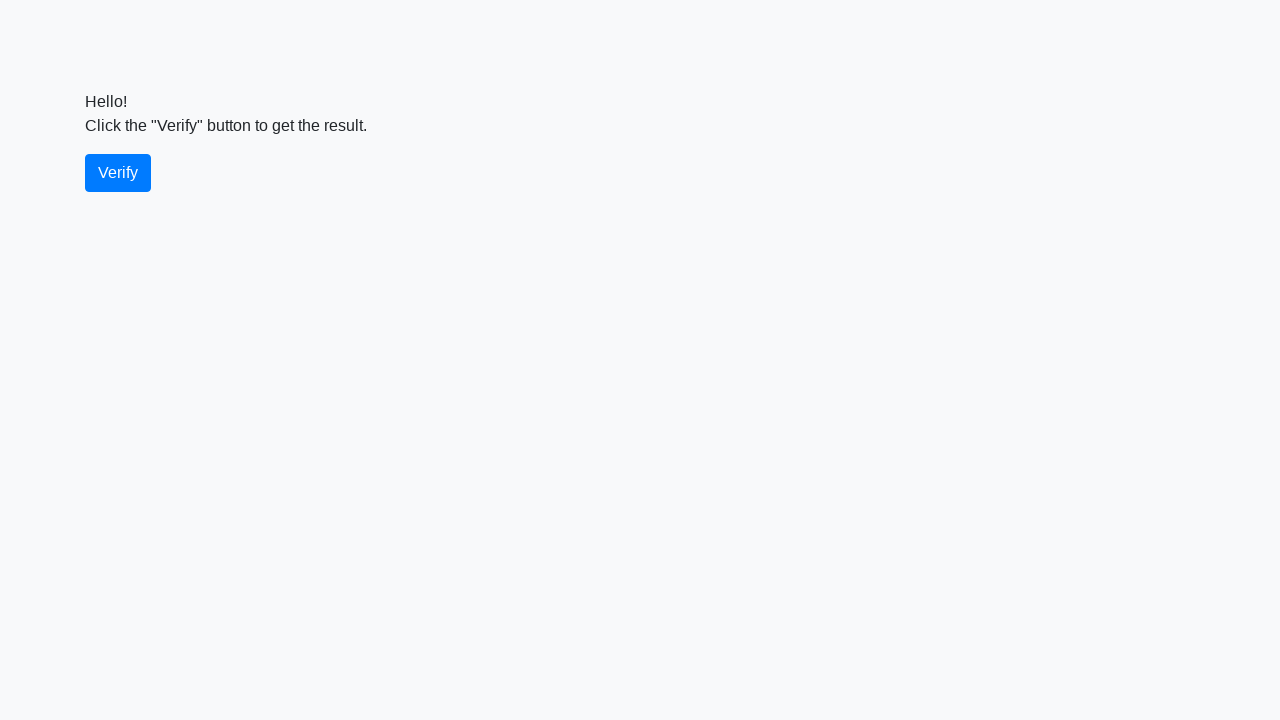

Waited for verify button to become visible
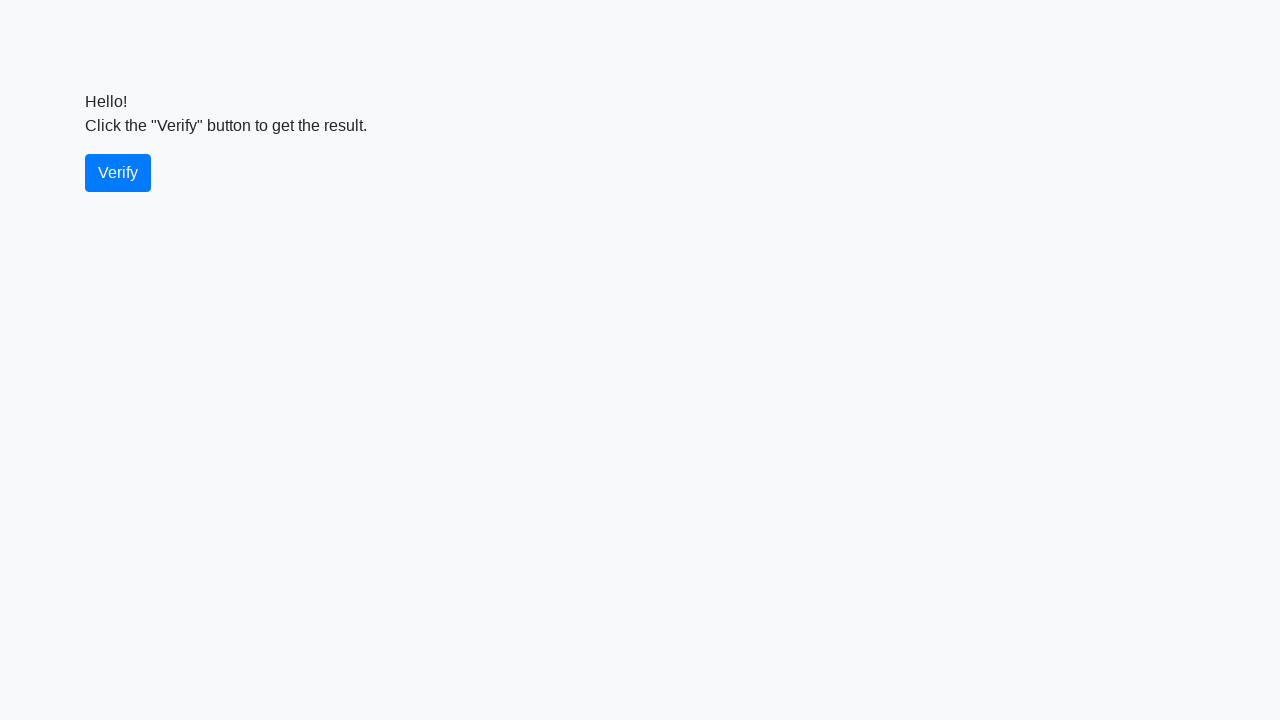

Clicked the verify button at (118, 173) on #verify
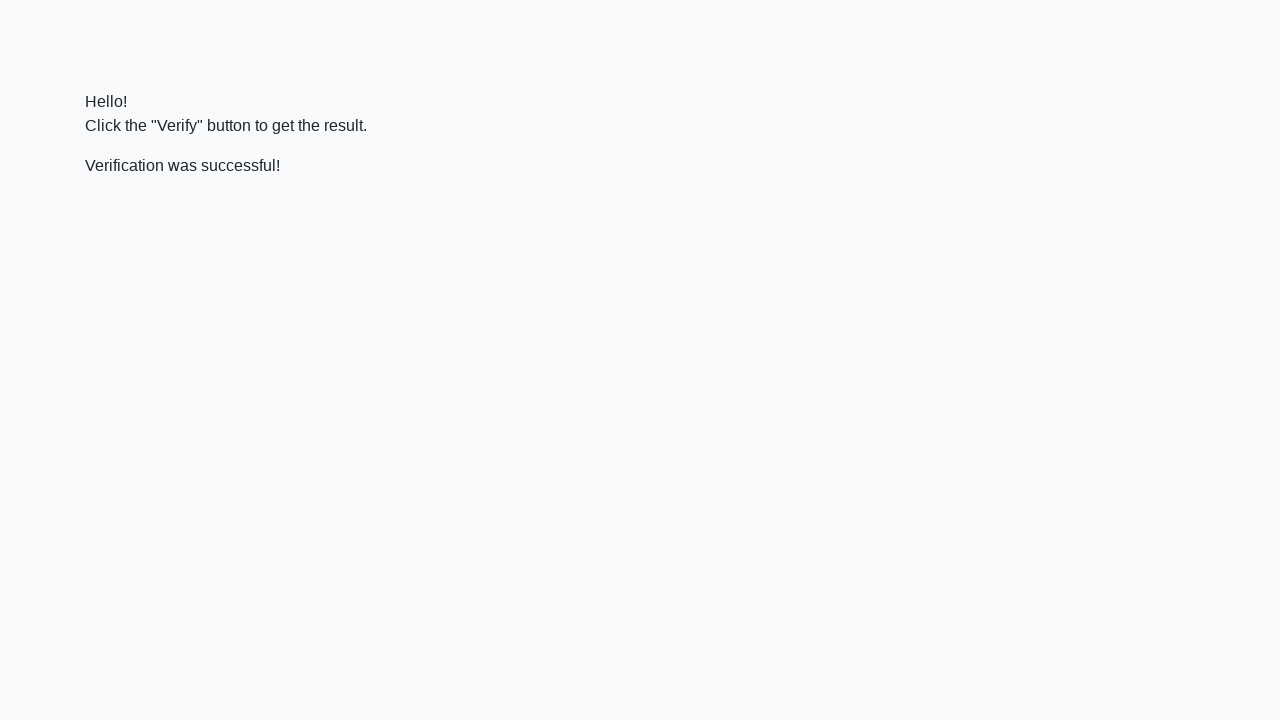

Waited for success message to appear
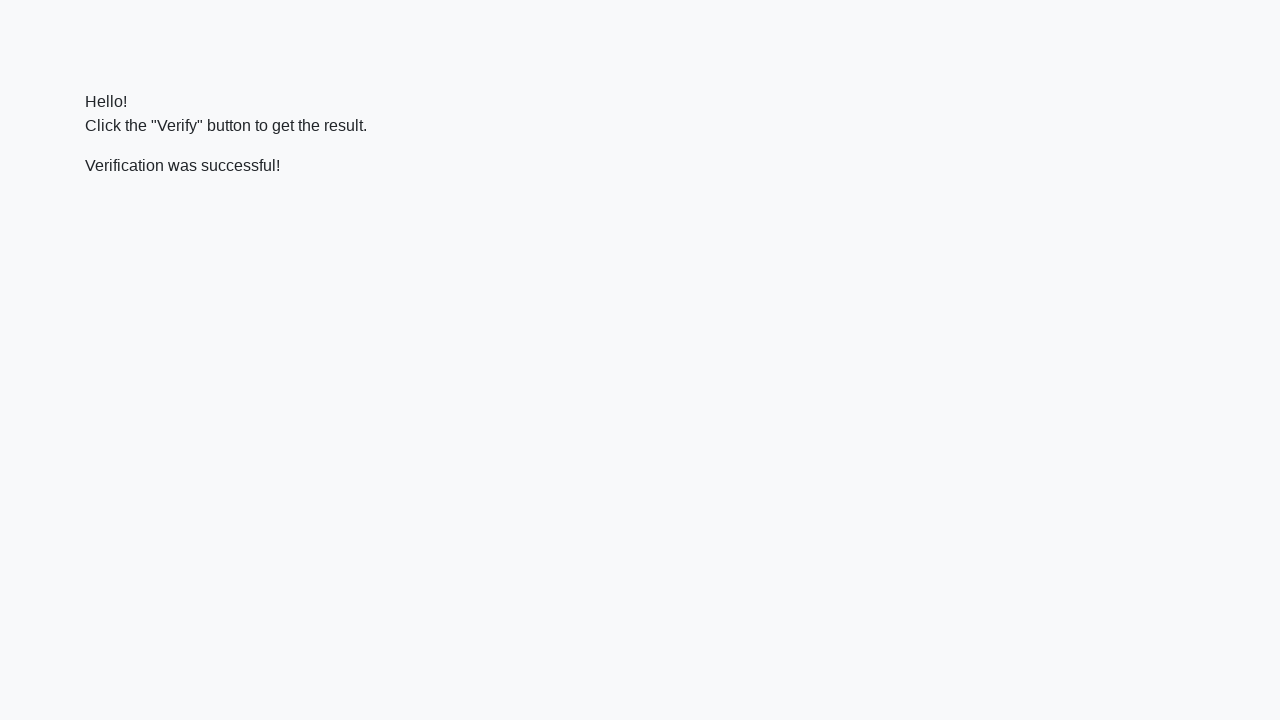

Located the success message element
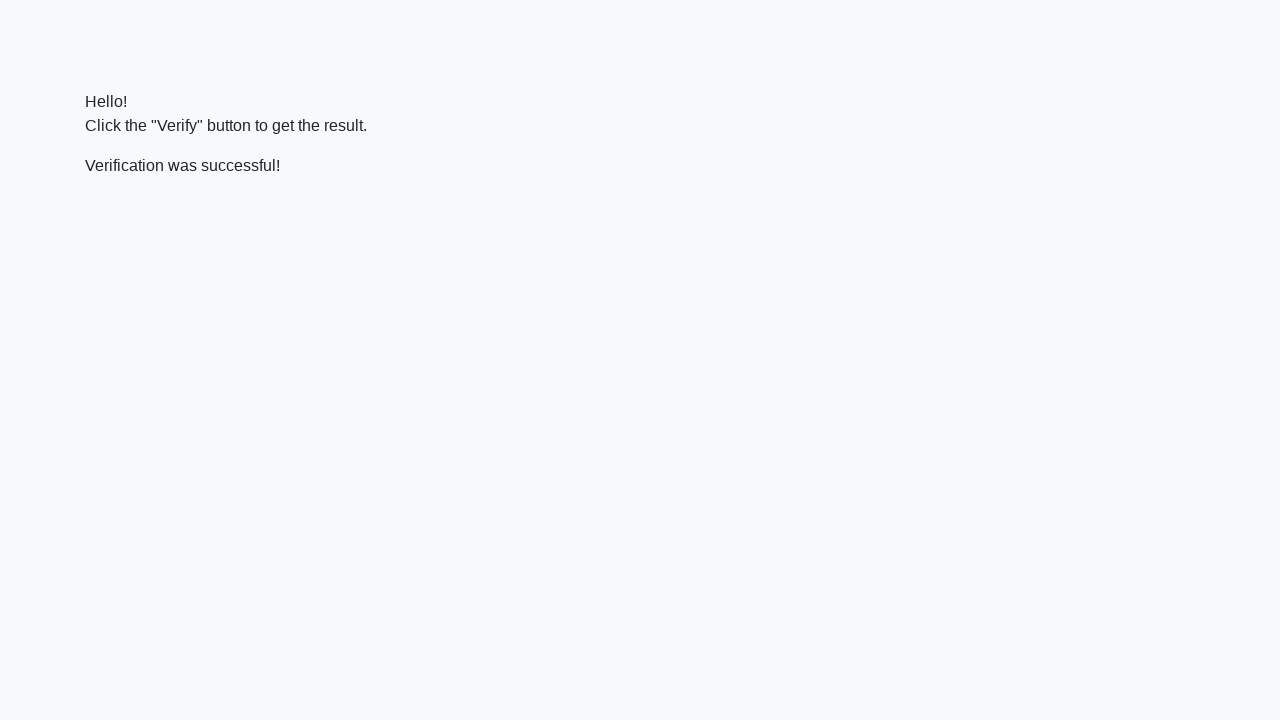

Verified that success message contains 'successful'
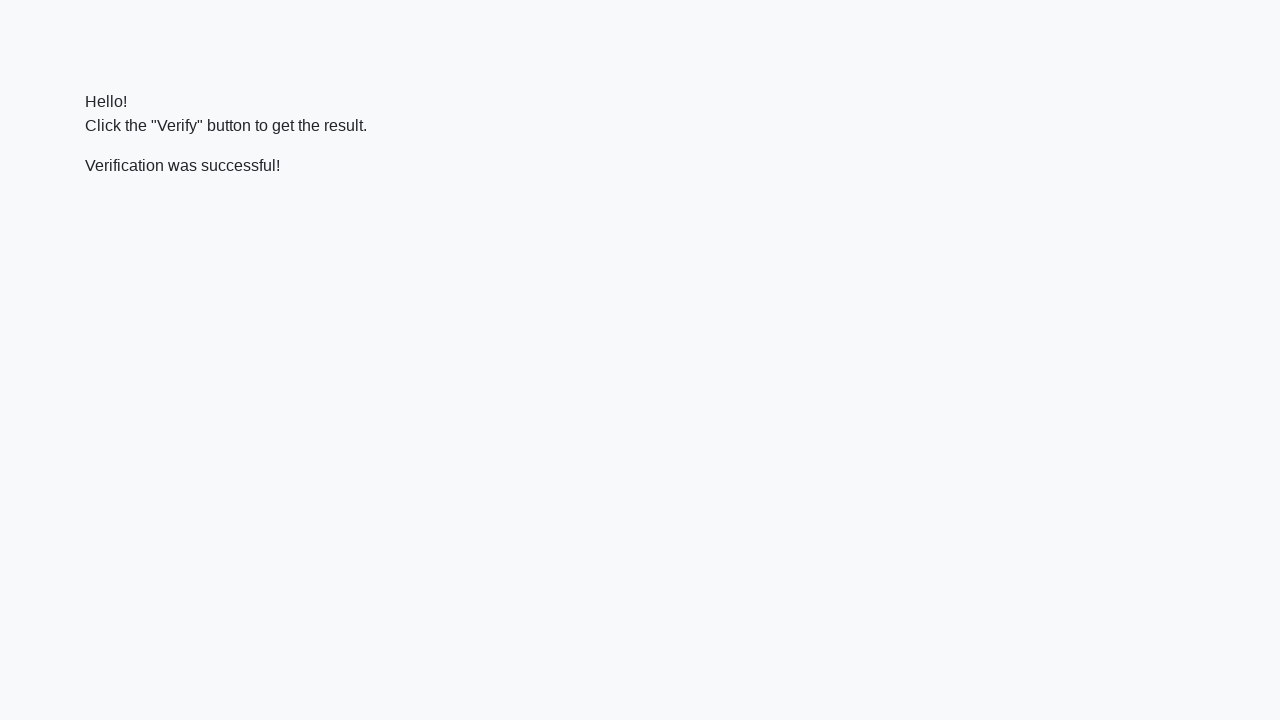

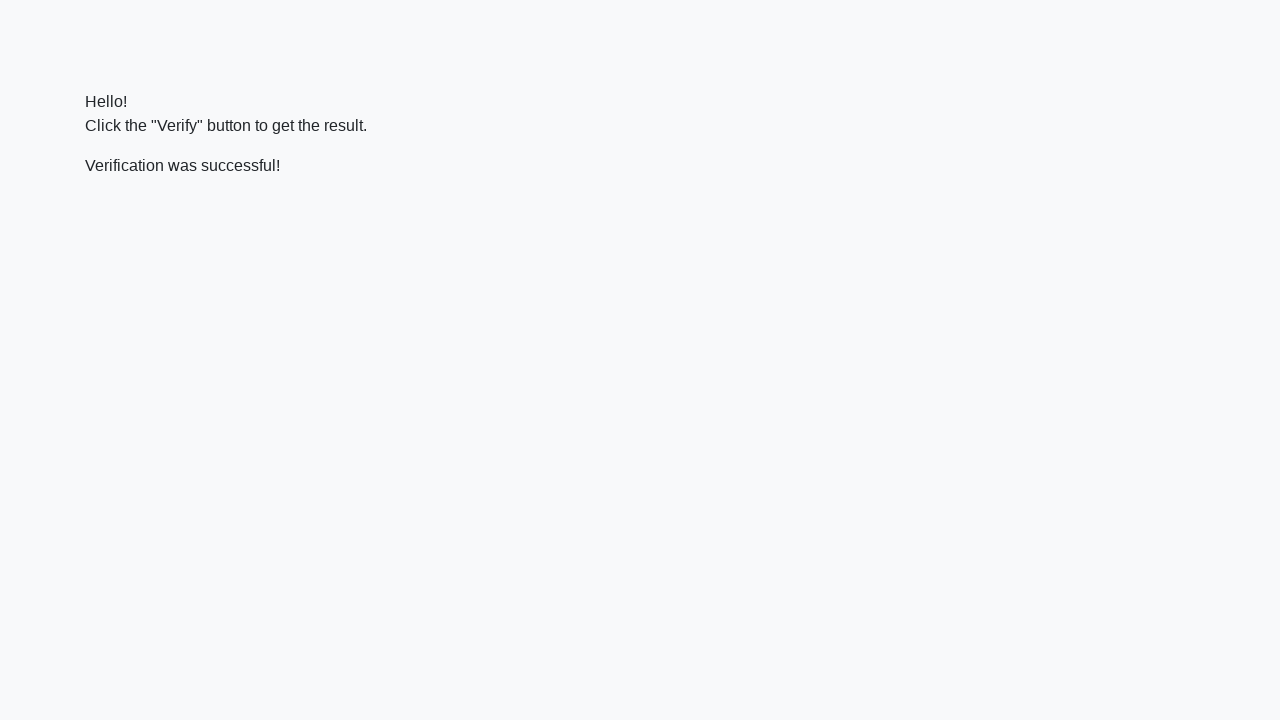